Navigates to the DemoBlaze store website and verifies the page title

Starting URL: https://www.demoblaze.com/

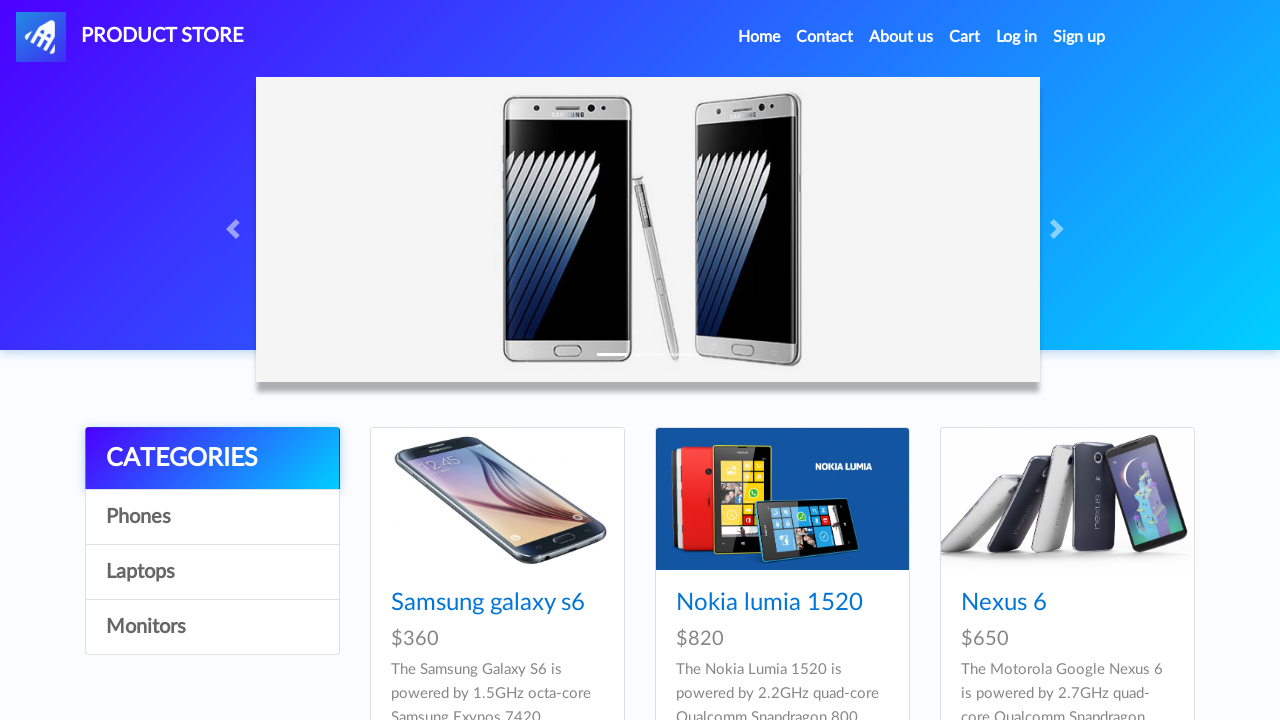

Retrieved page title
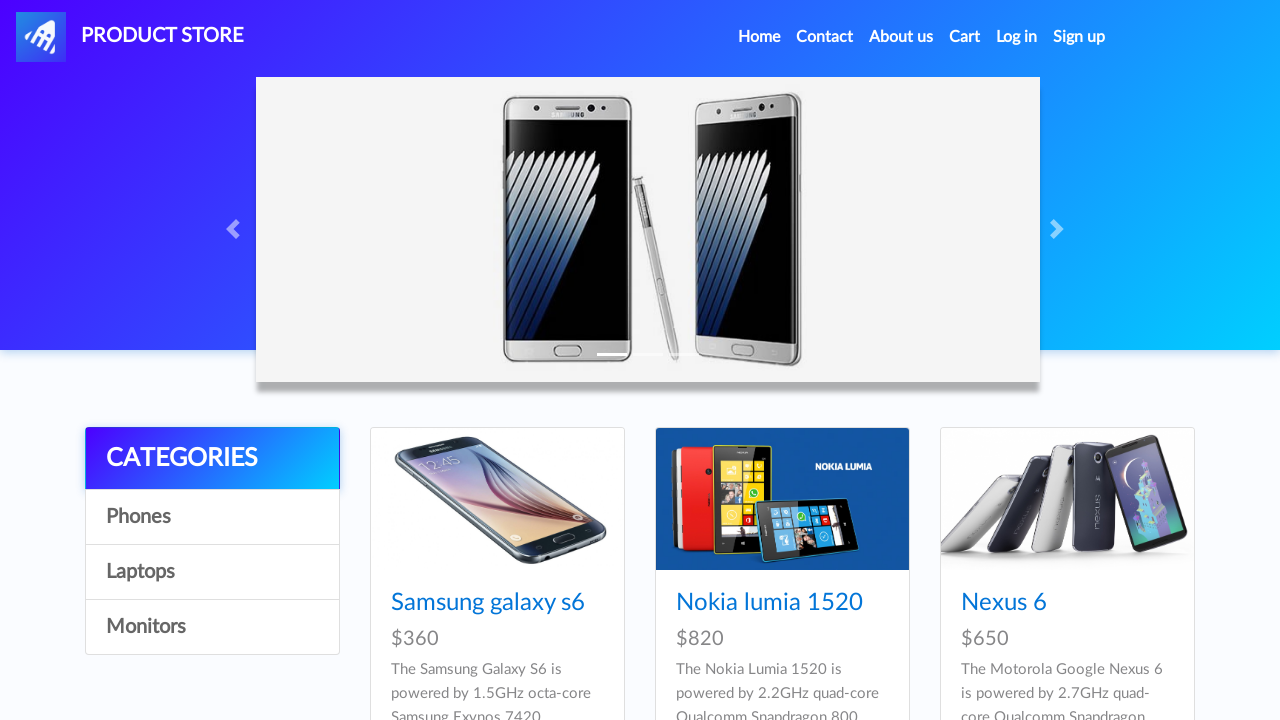

Printed page title: STORE
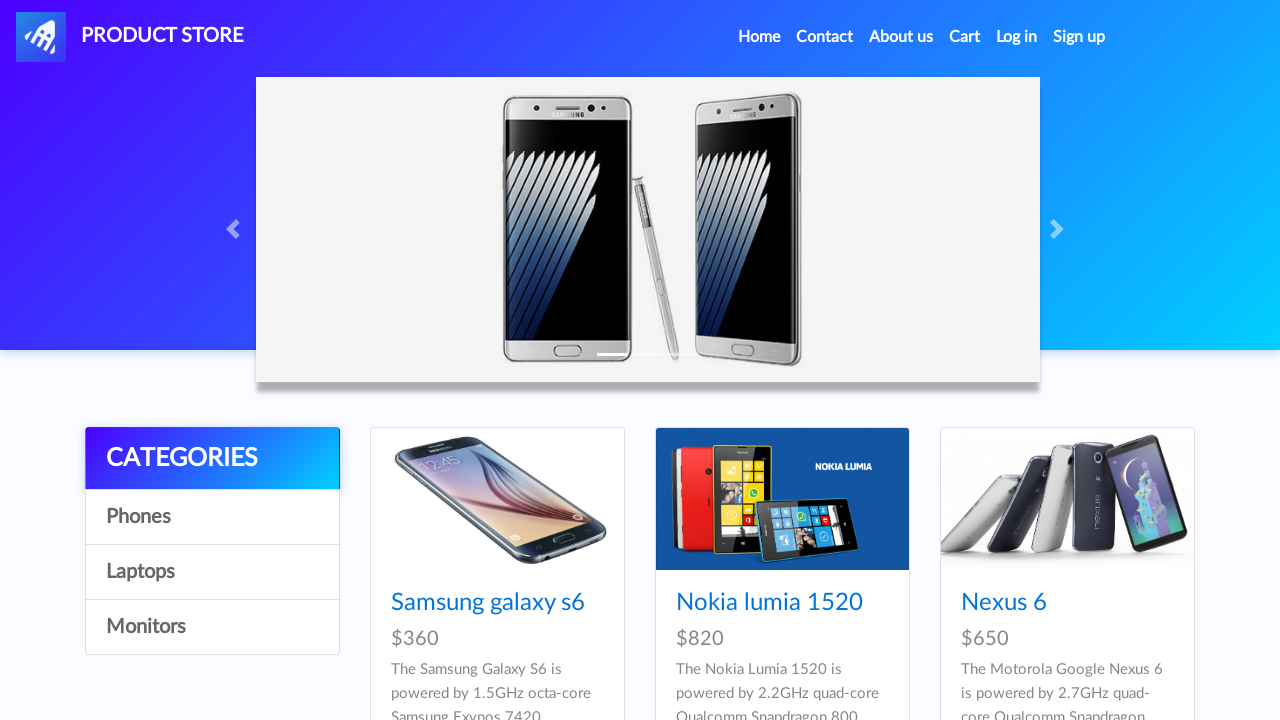

Verified page title matches 'STORE' - correct website
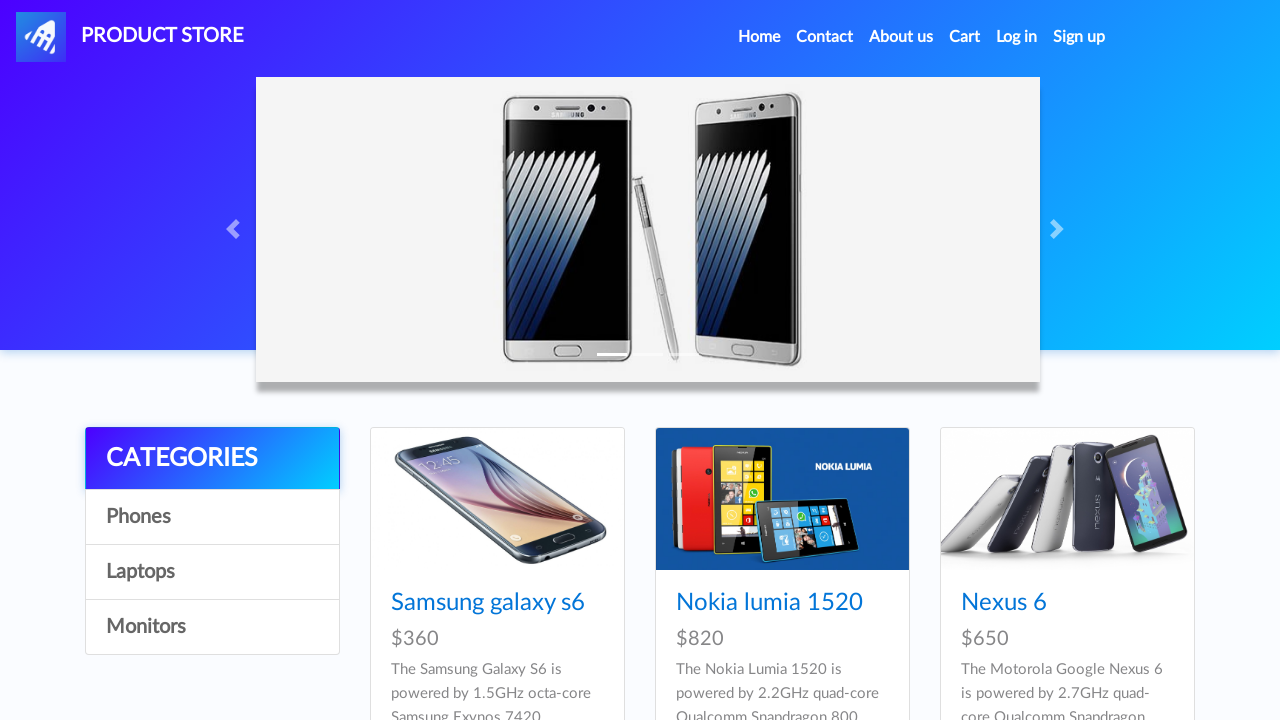

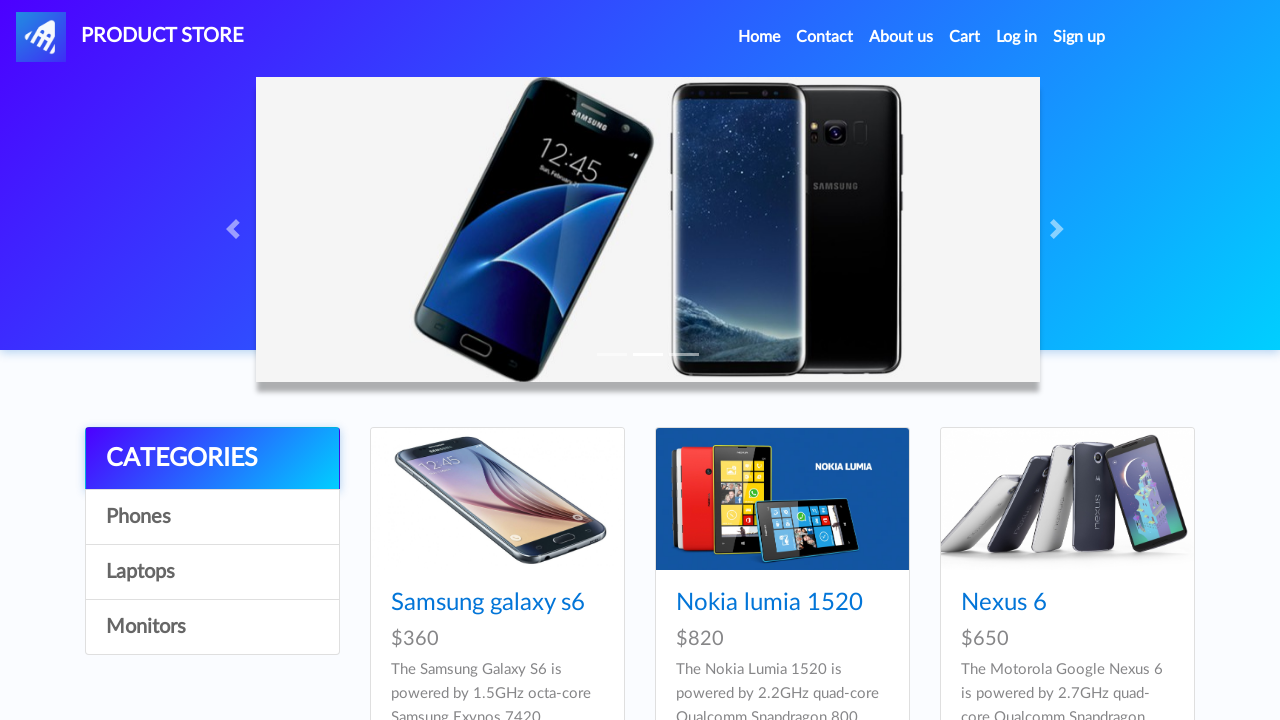